Tests that the Clear completed button is hidden when there are no completed items

Starting URL: https://demo.playwright.dev/todomvc

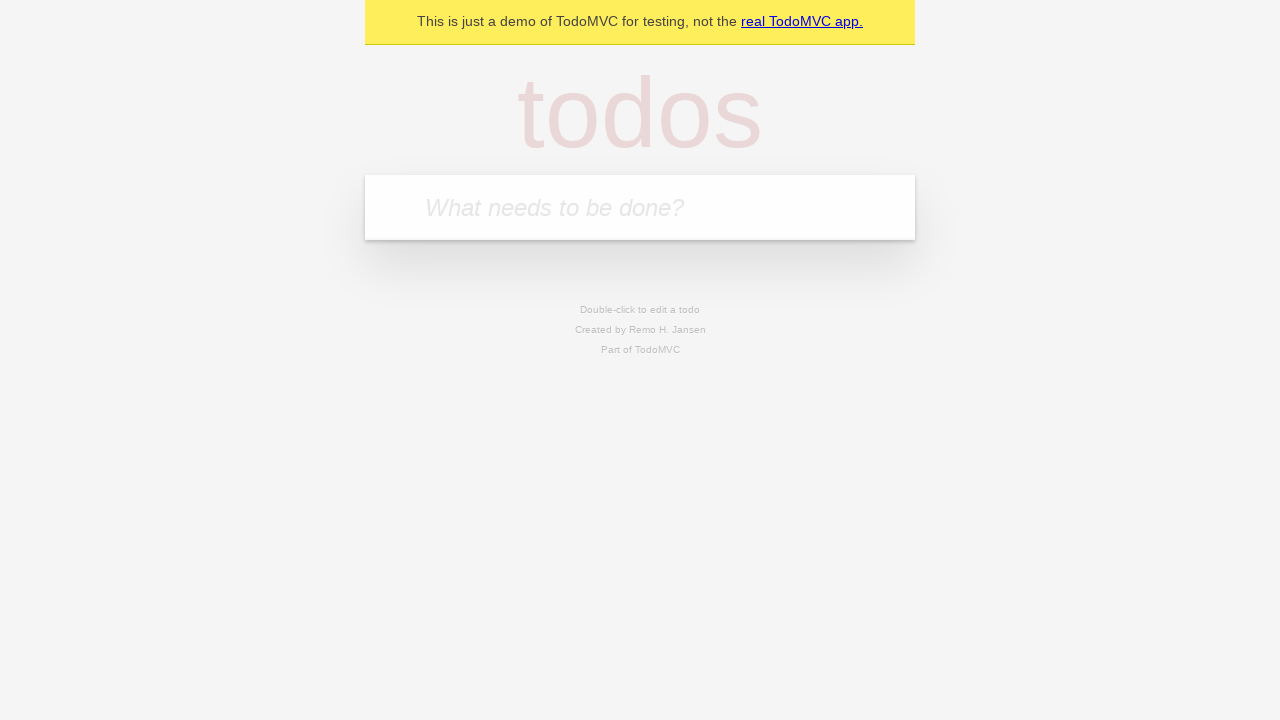

Filled todo input with 'buy some cheese' on internal:attr=[placeholder="What needs to be done?"i]
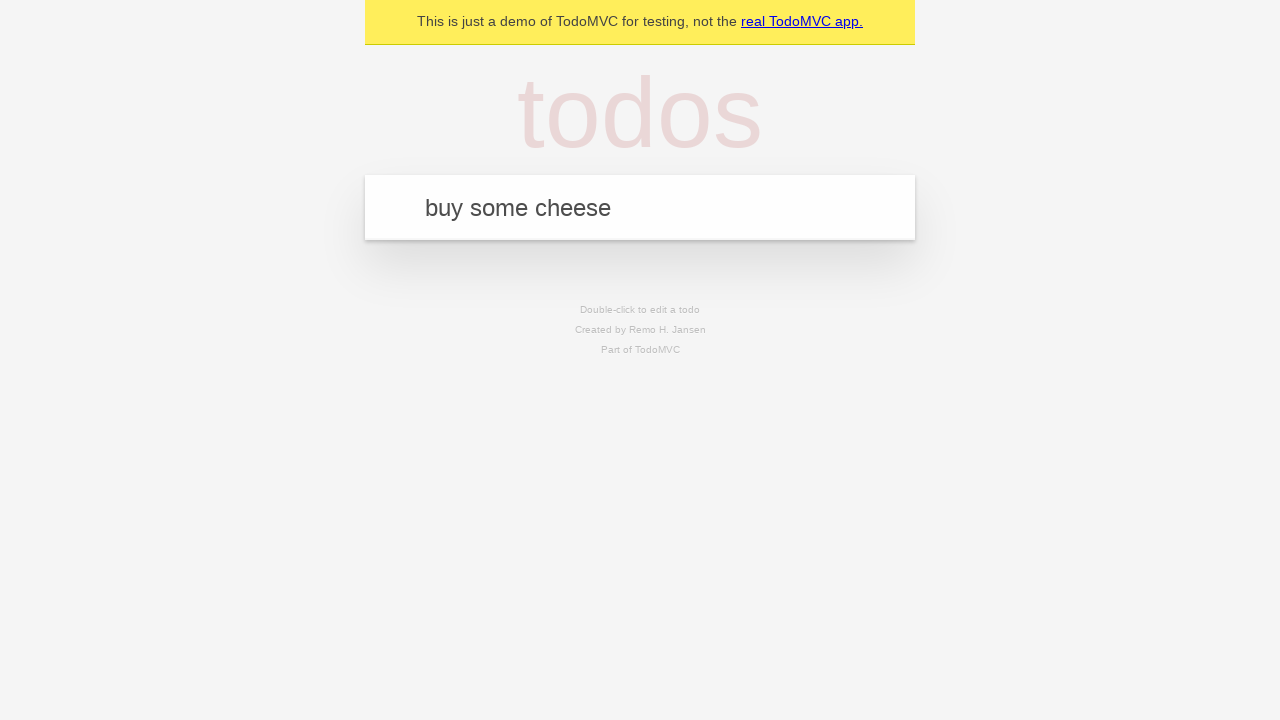

Pressed Enter to add first todo on internal:attr=[placeholder="What needs to be done?"i]
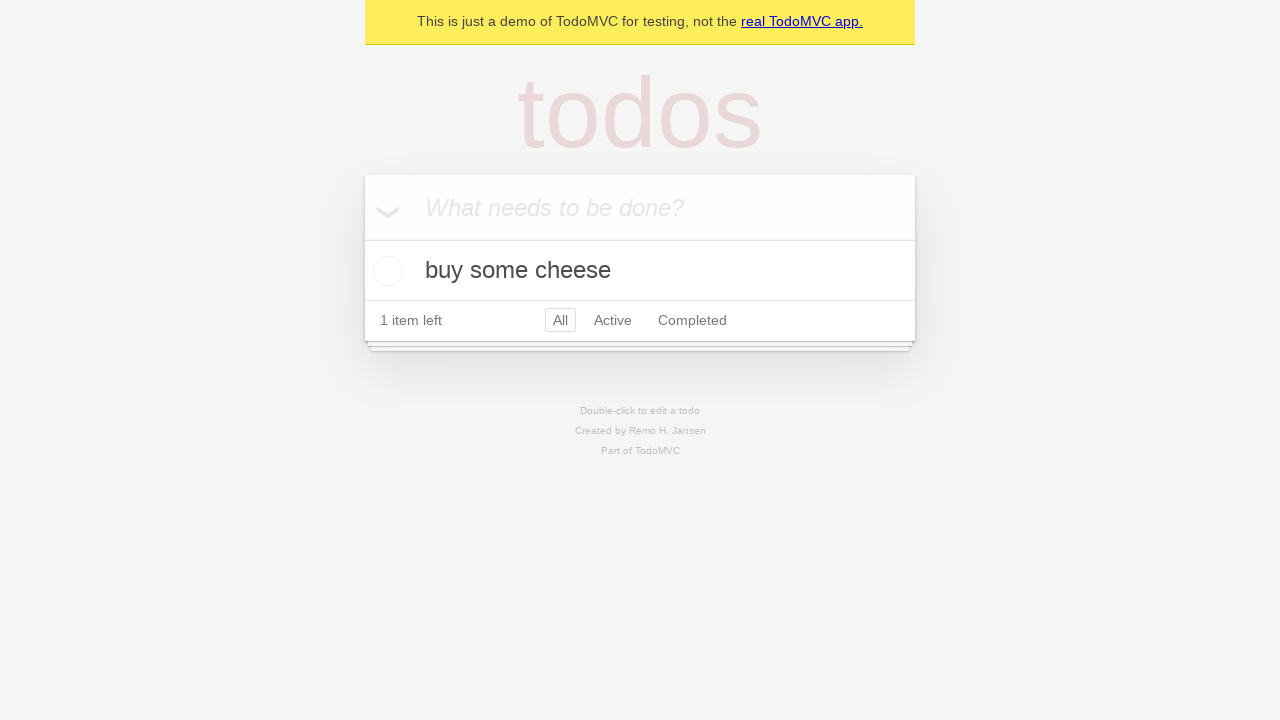

Filled todo input with 'feed the cat' on internal:attr=[placeholder="What needs to be done?"i]
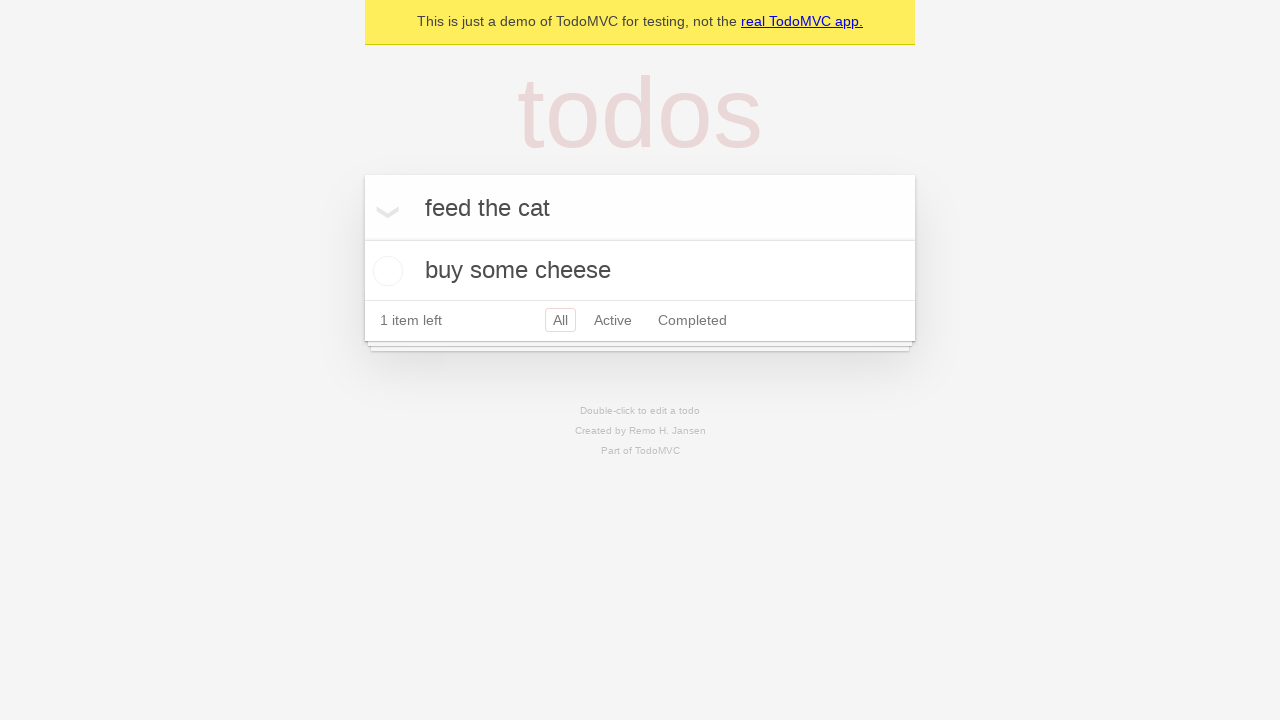

Pressed Enter to add second todo on internal:attr=[placeholder="What needs to be done?"i]
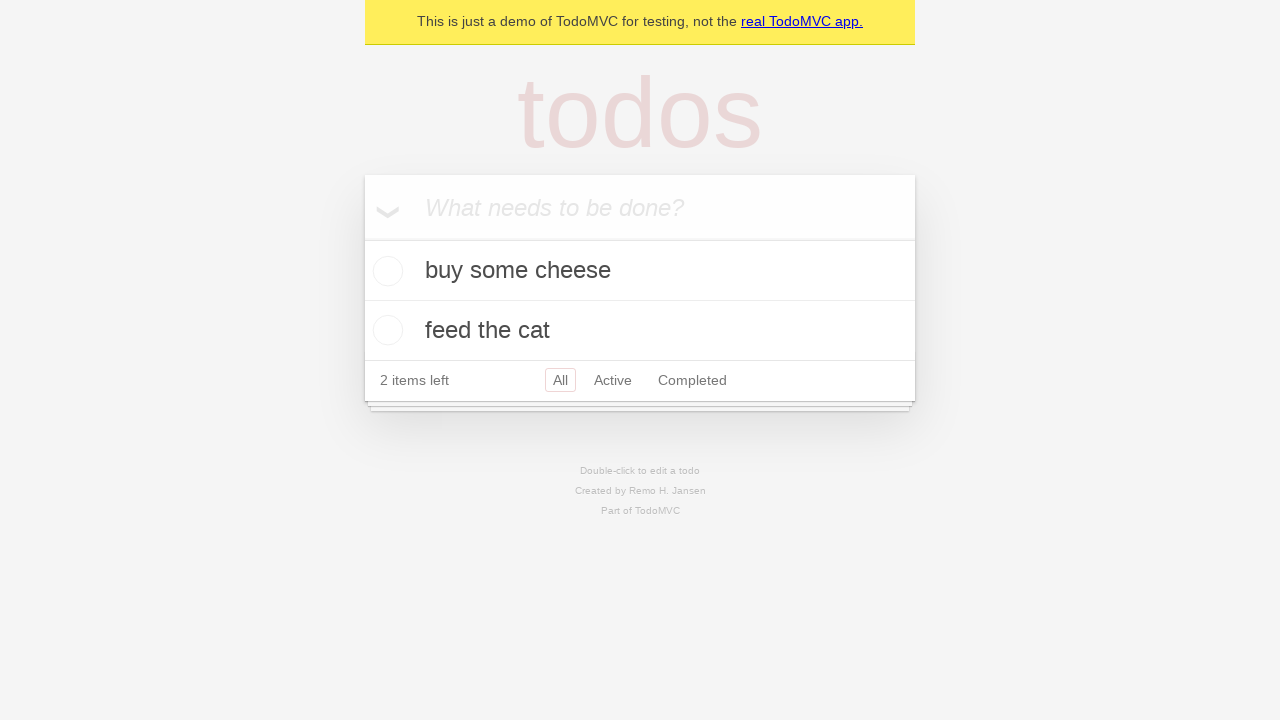

Filled todo input with 'book a doctors appointment' on internal:attr=[placeholder="What needs to be done?"i]
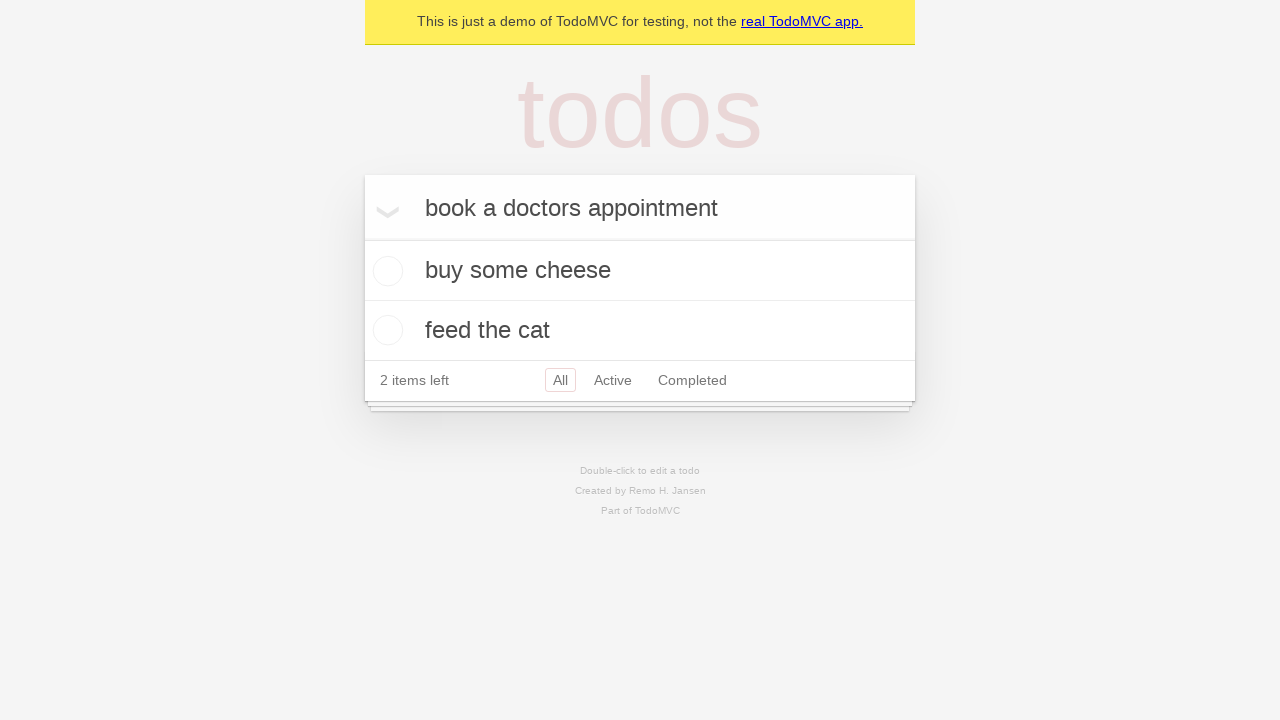

Pressed Enter to add third todo on internal:attr=[placeholder="What needs to be done?"i]
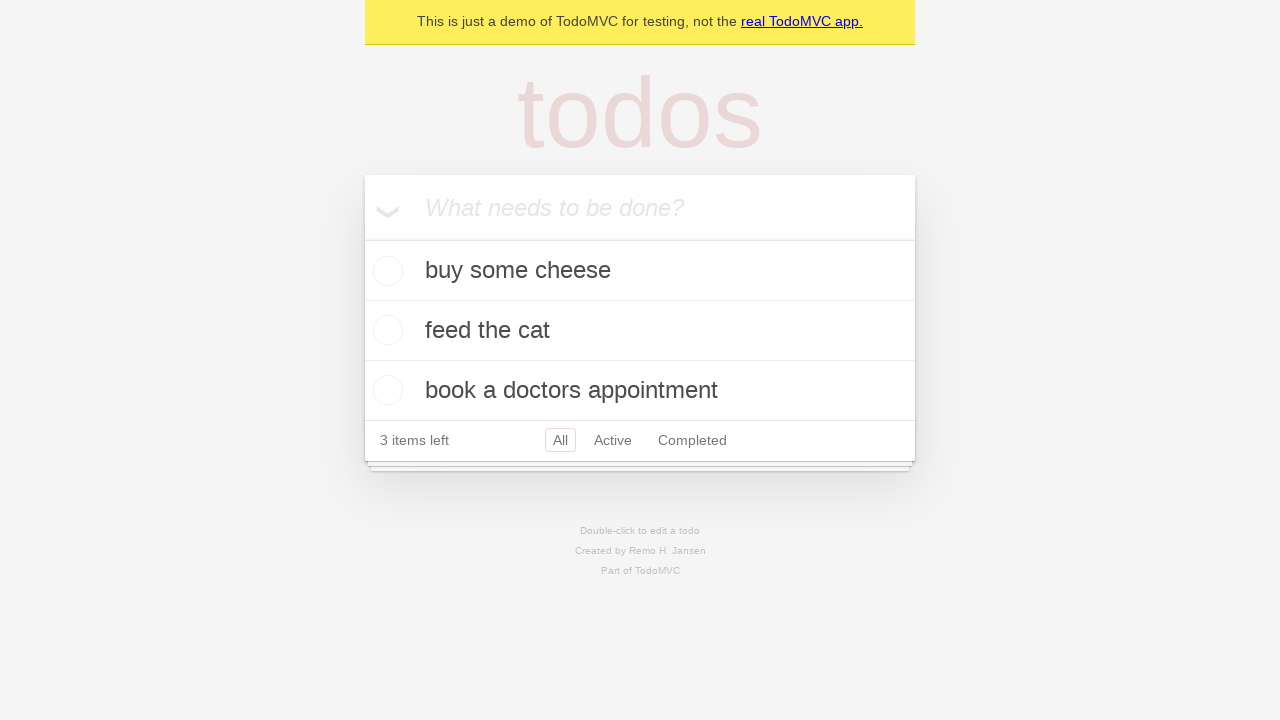

Checked first todo item as completed at (385, 271) on .todo-list li .toggle >> nth=0
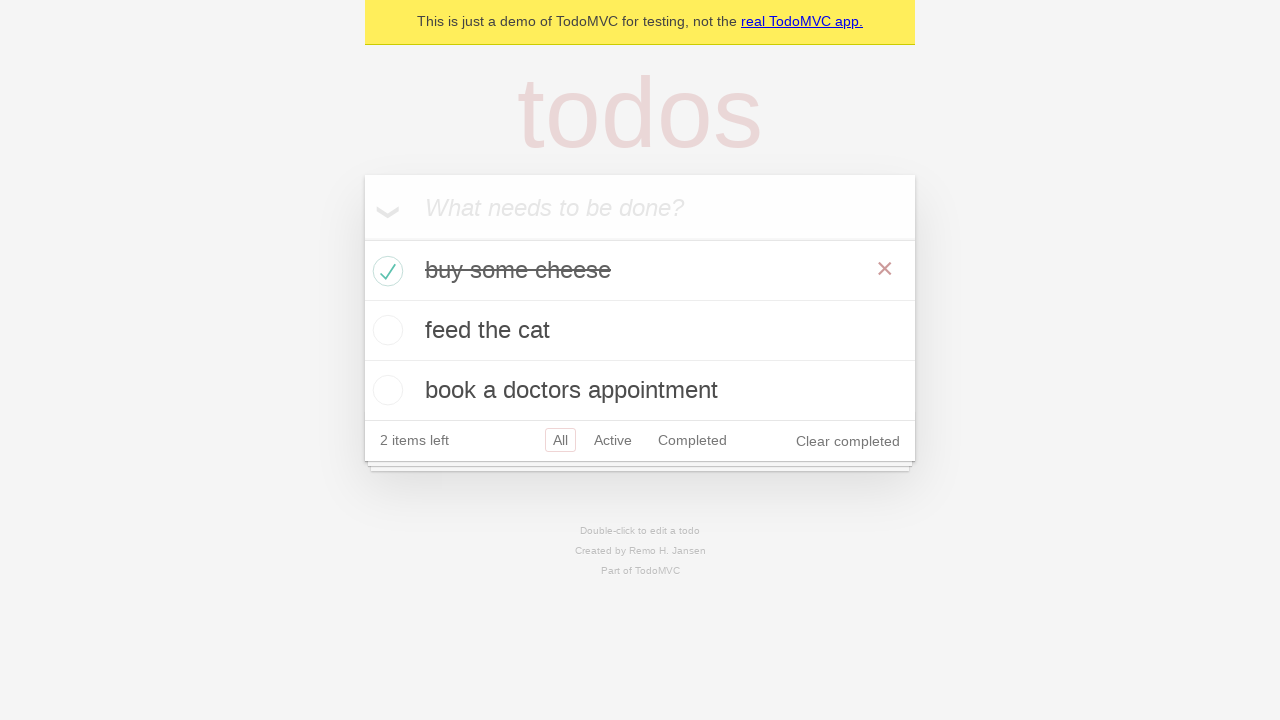

Clicked 'Clear completed' button at (848, 441) on internal:role=button[name="Clear completed"i]
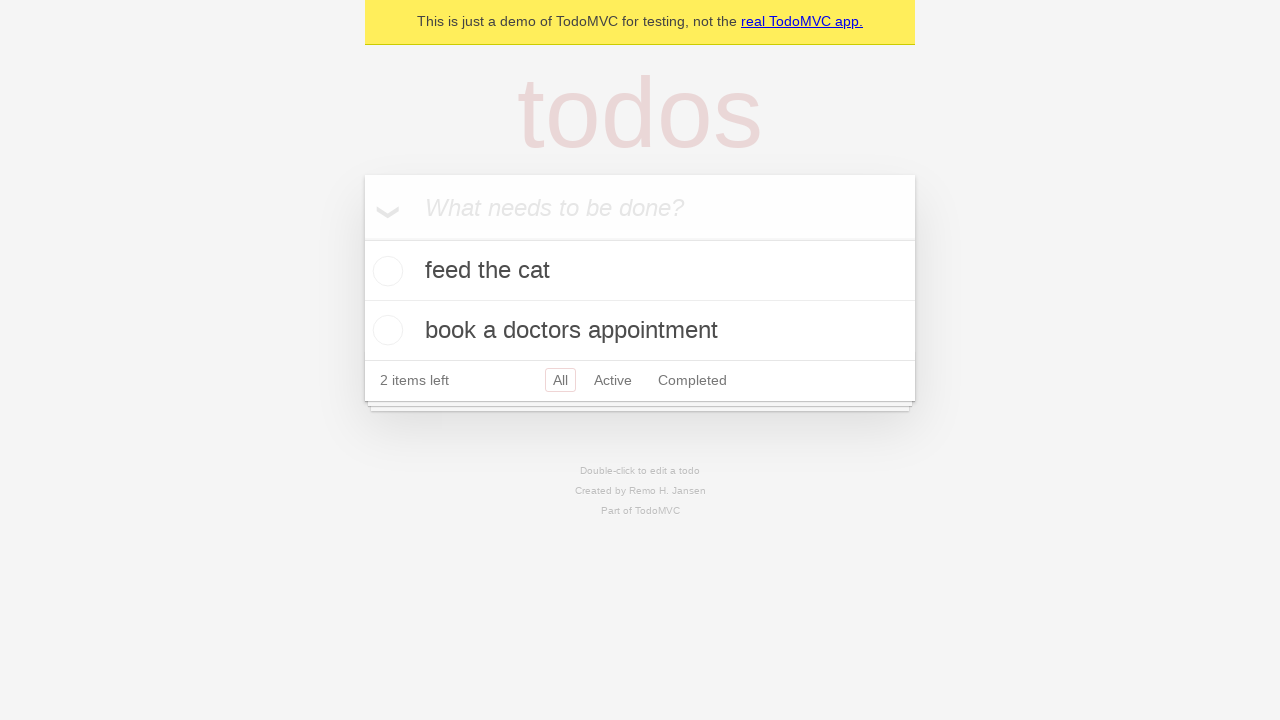

Waited for 500ms for Clear completed button to be hidden
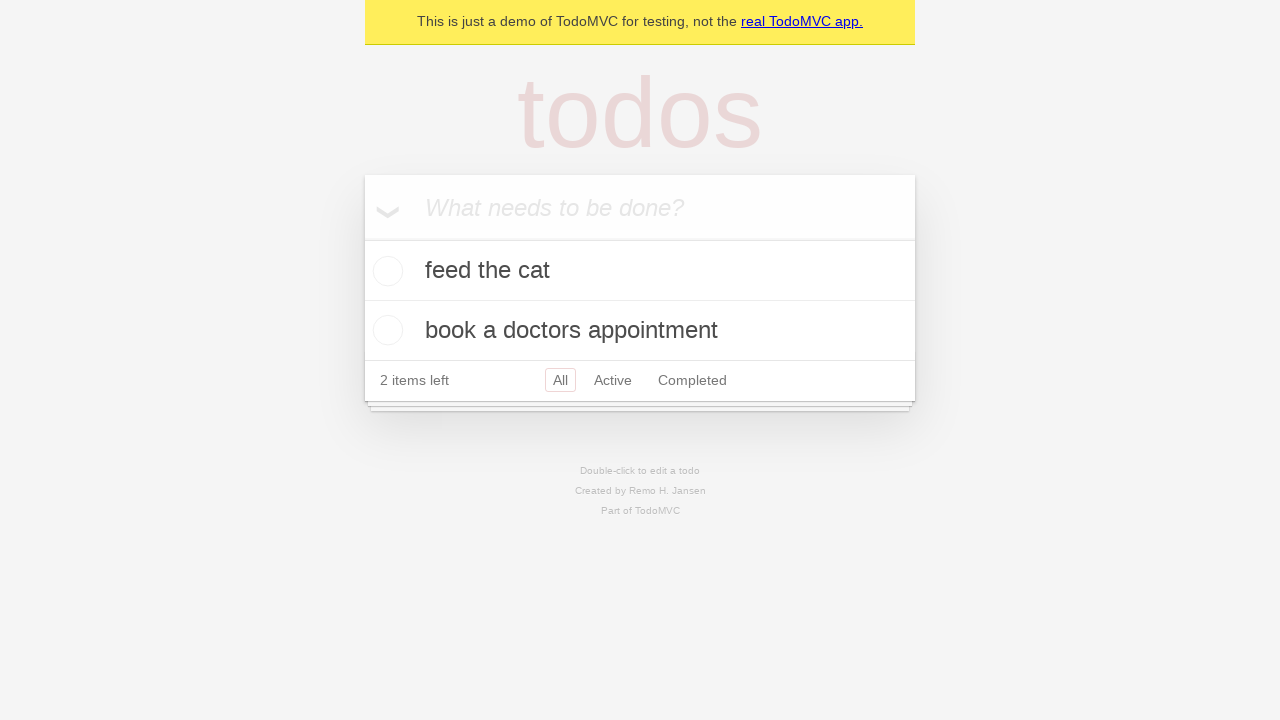

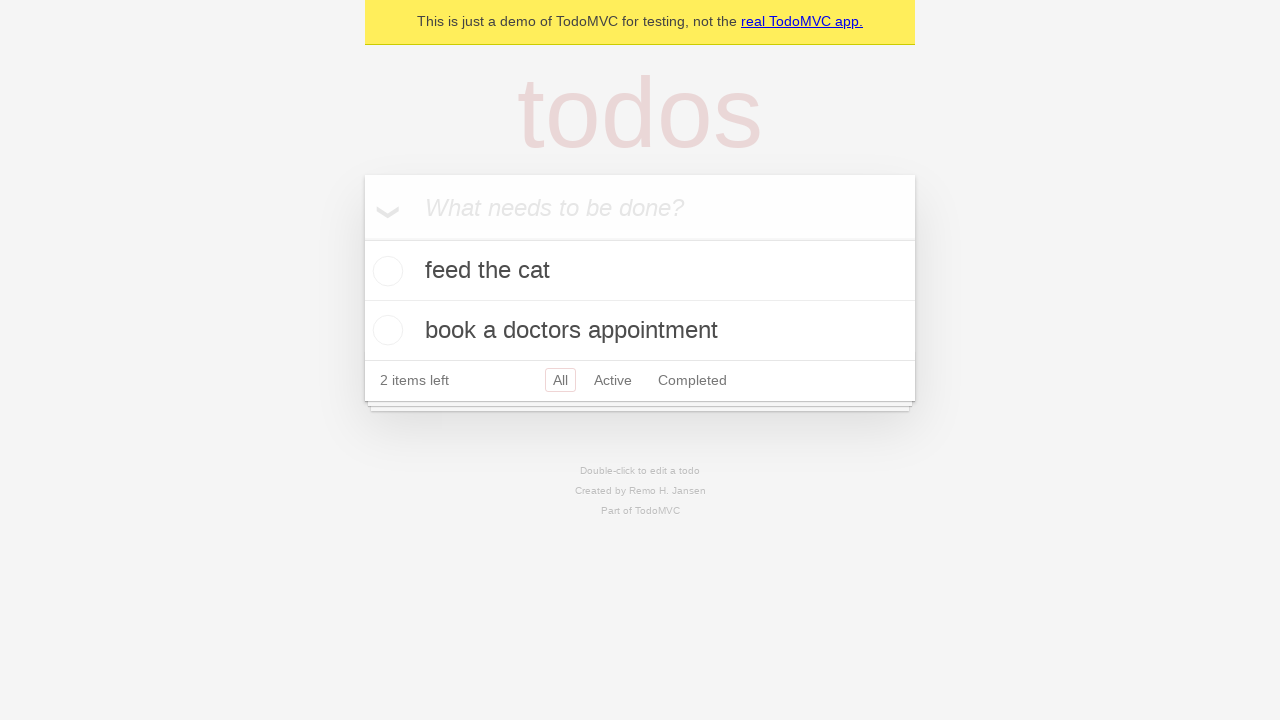